Tests radio button functionality by selecting color and sport options and verifying they are checked

Starting URL: https://testcenter.techproeducation.com/index.php?page=radio-buttons

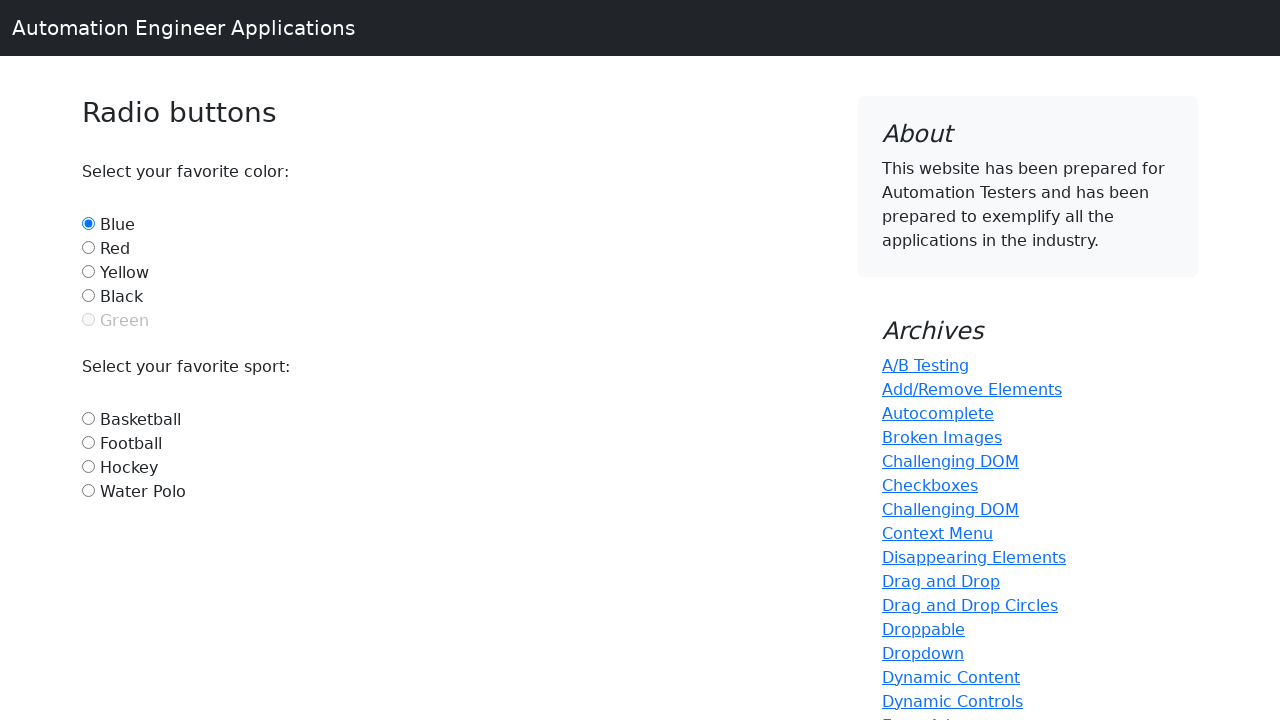

Located red radio button element
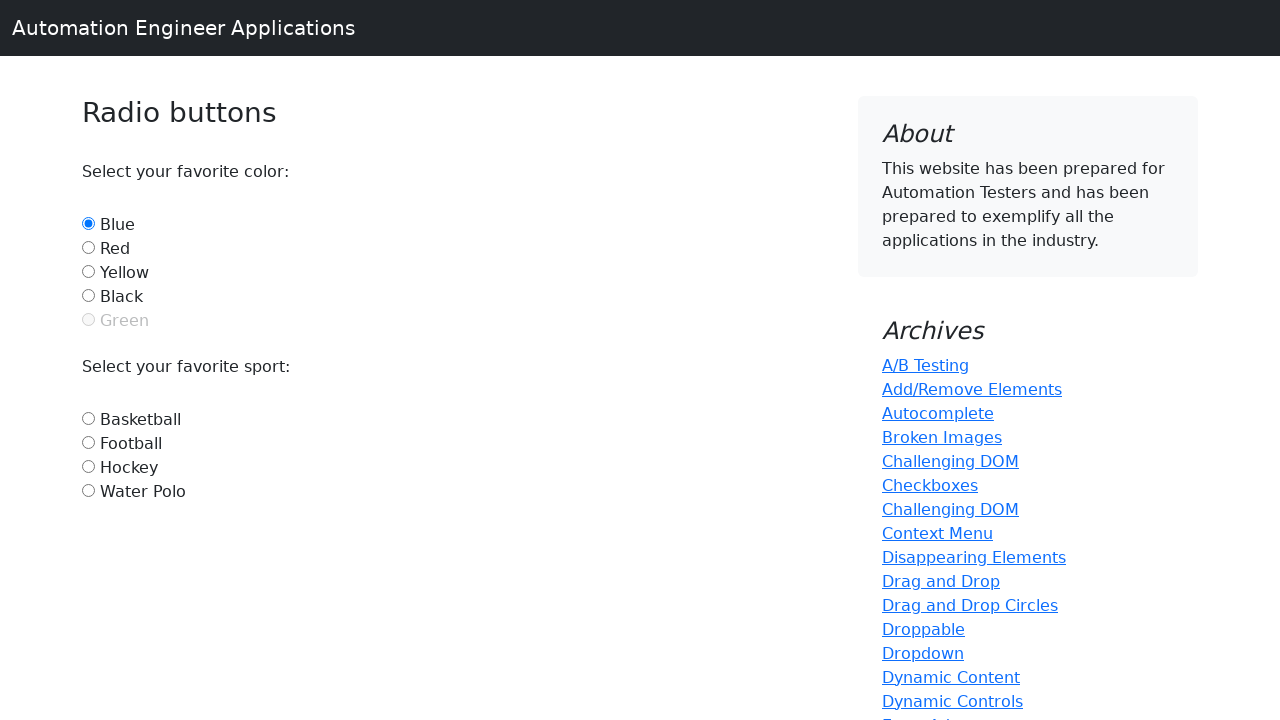

Checked red radio button status - not checked
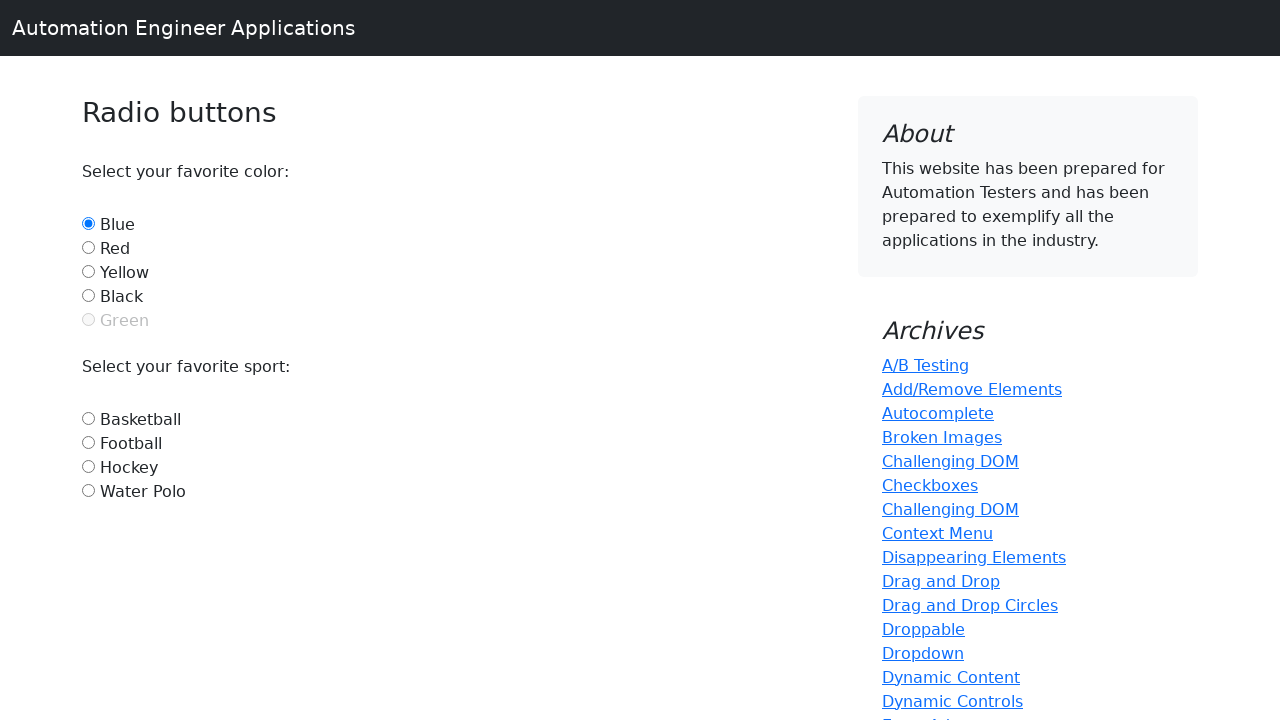

Clicked red radio button to select color option at (88, 247) on input#red
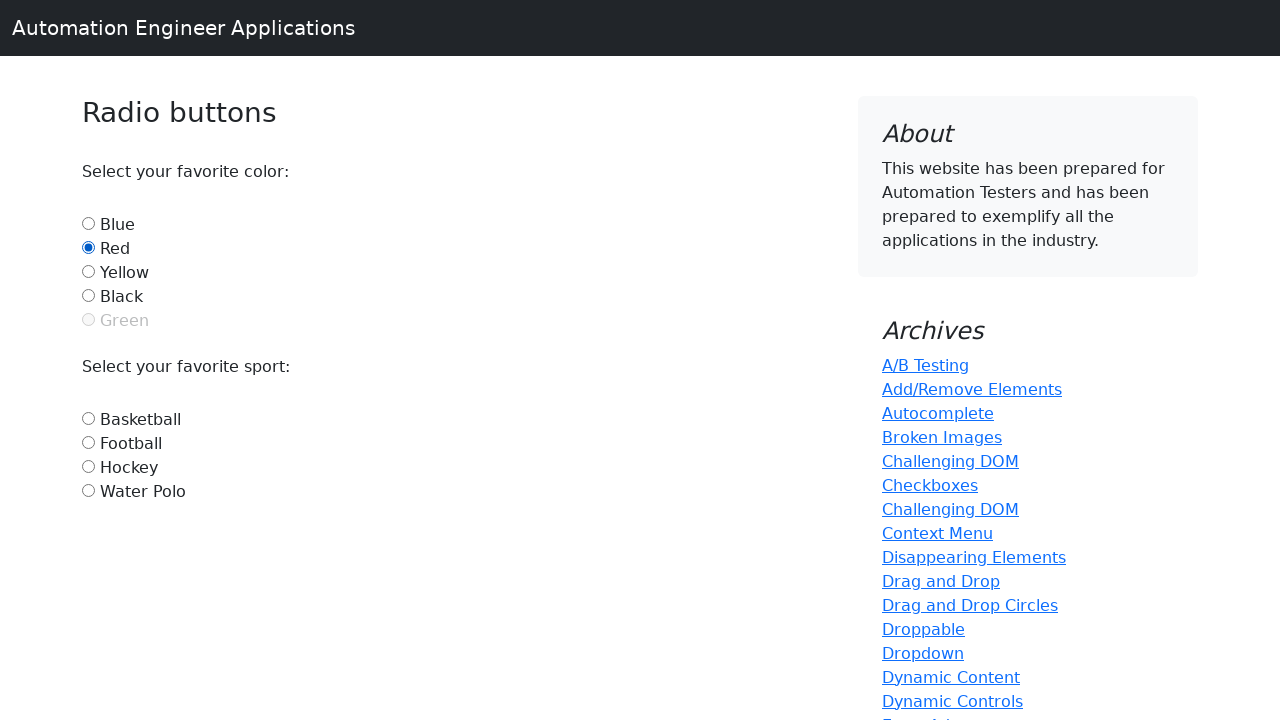

Located football radio button element
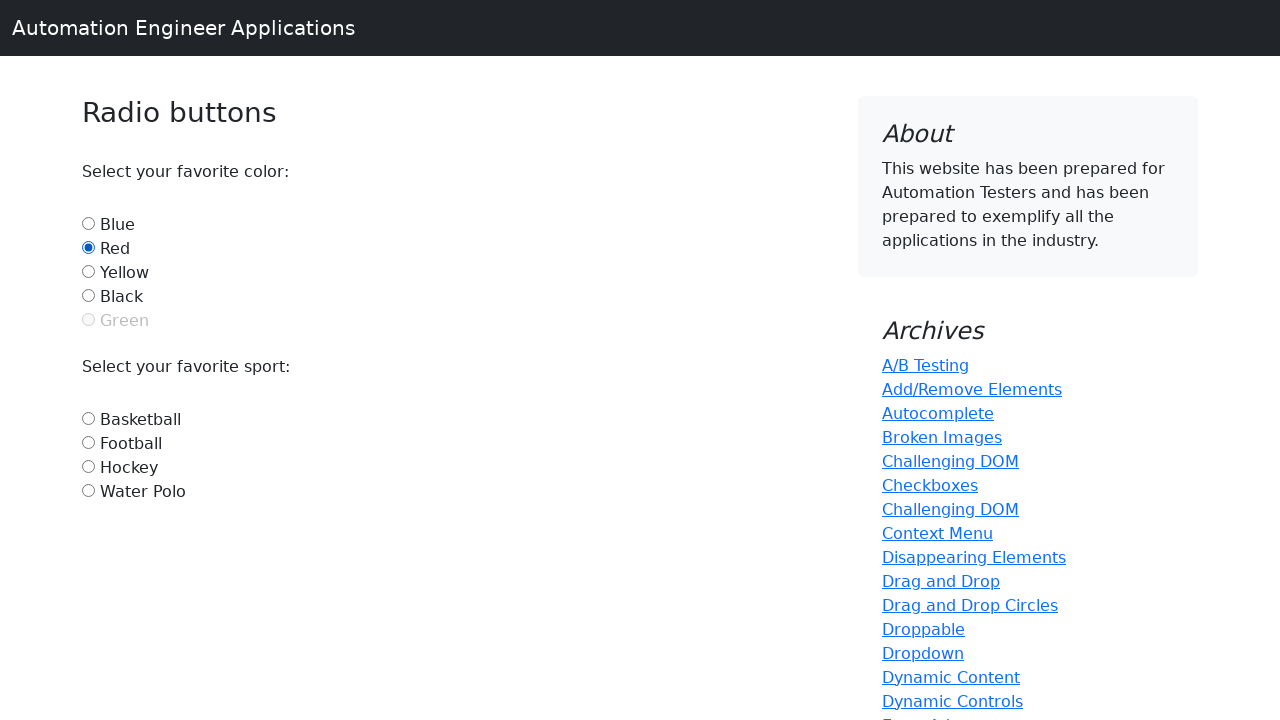

Checked football radio button status - not checked
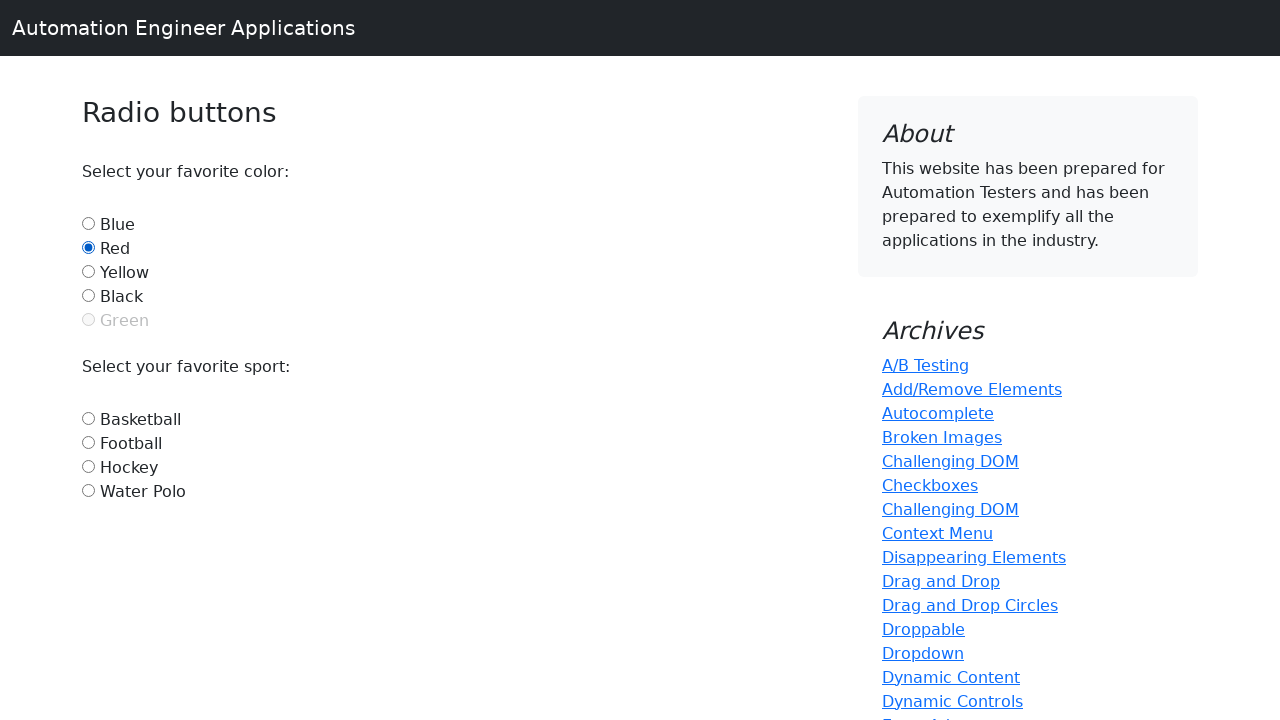

Clicked football radio button to select sport option at (88, 442) on input#football
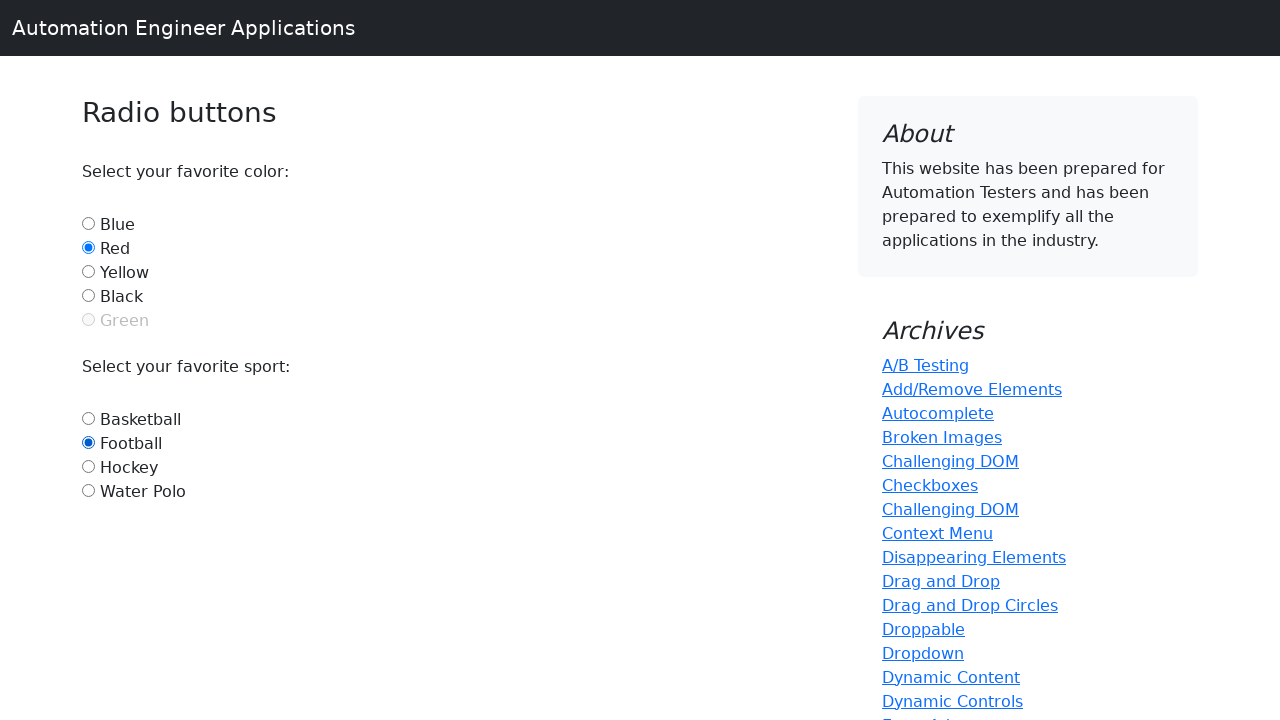

Verified red radio button is checked
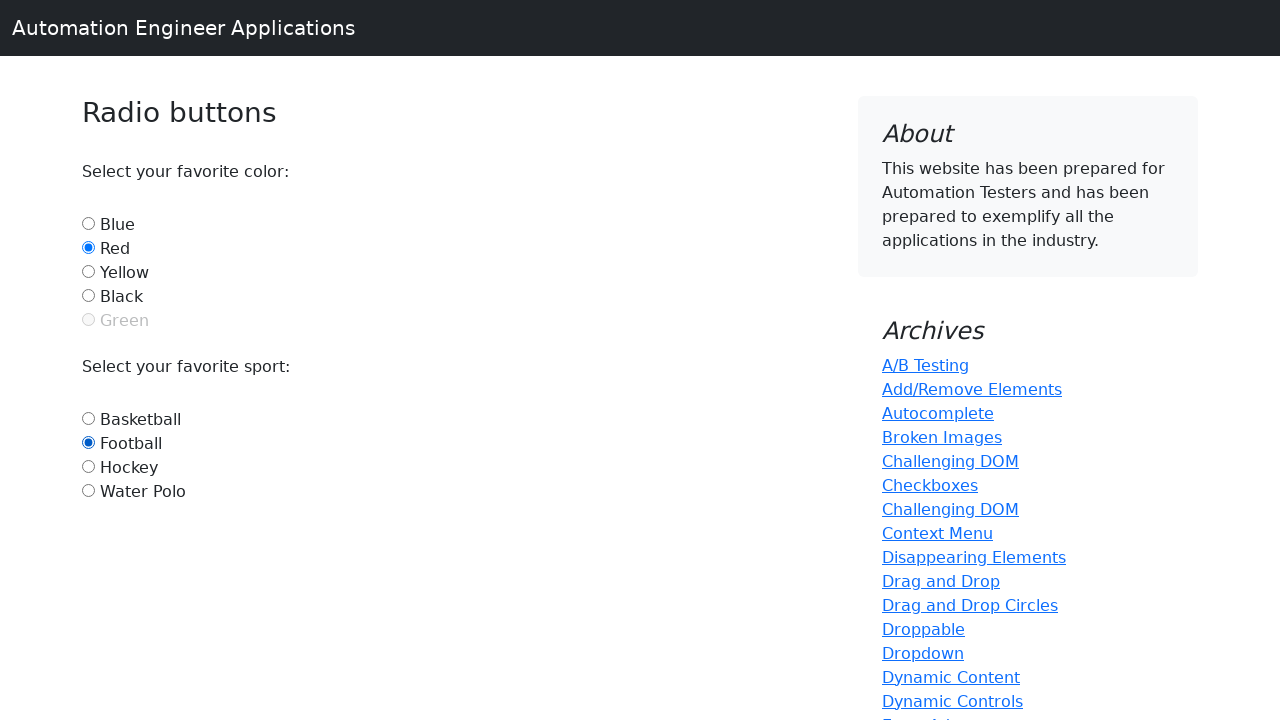

Verified football radio button is checked
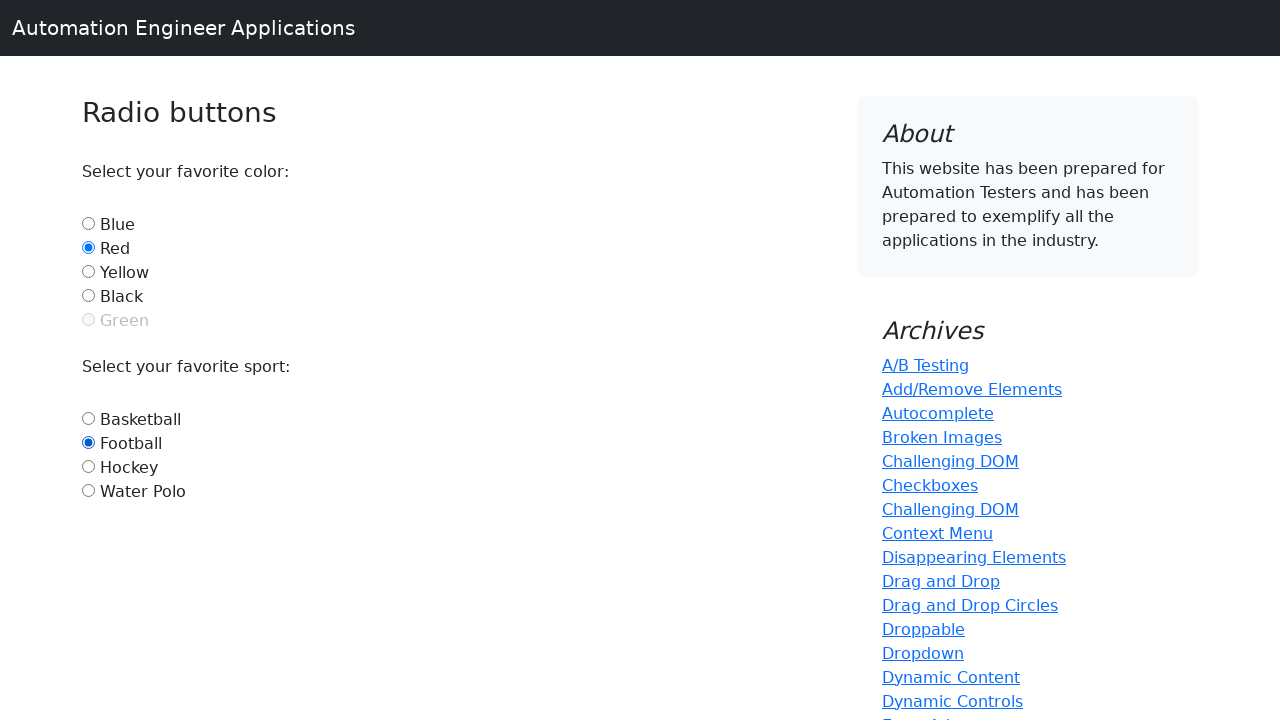

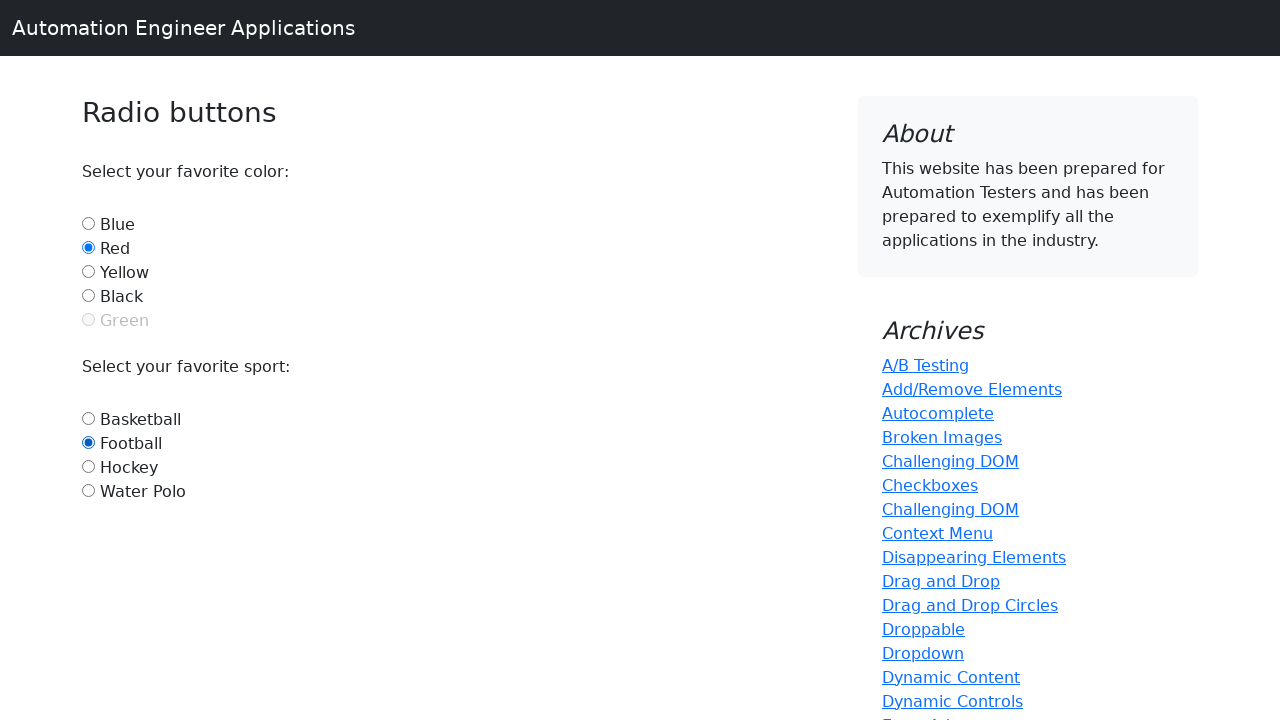